Tests file upload functionality by selecting a file using the file input element on a demo automation testing site.

Starting URL: http://demo.automationtesting.in/FileUpload.html

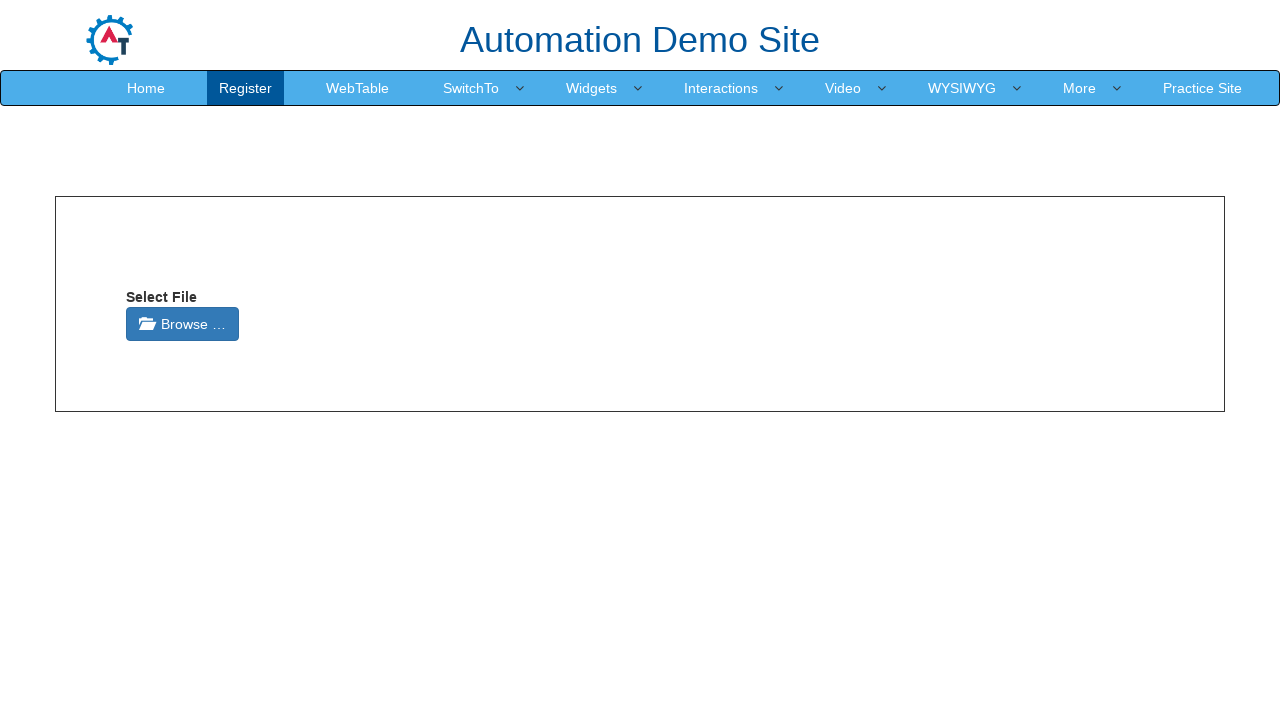

Created temporary test file for upload
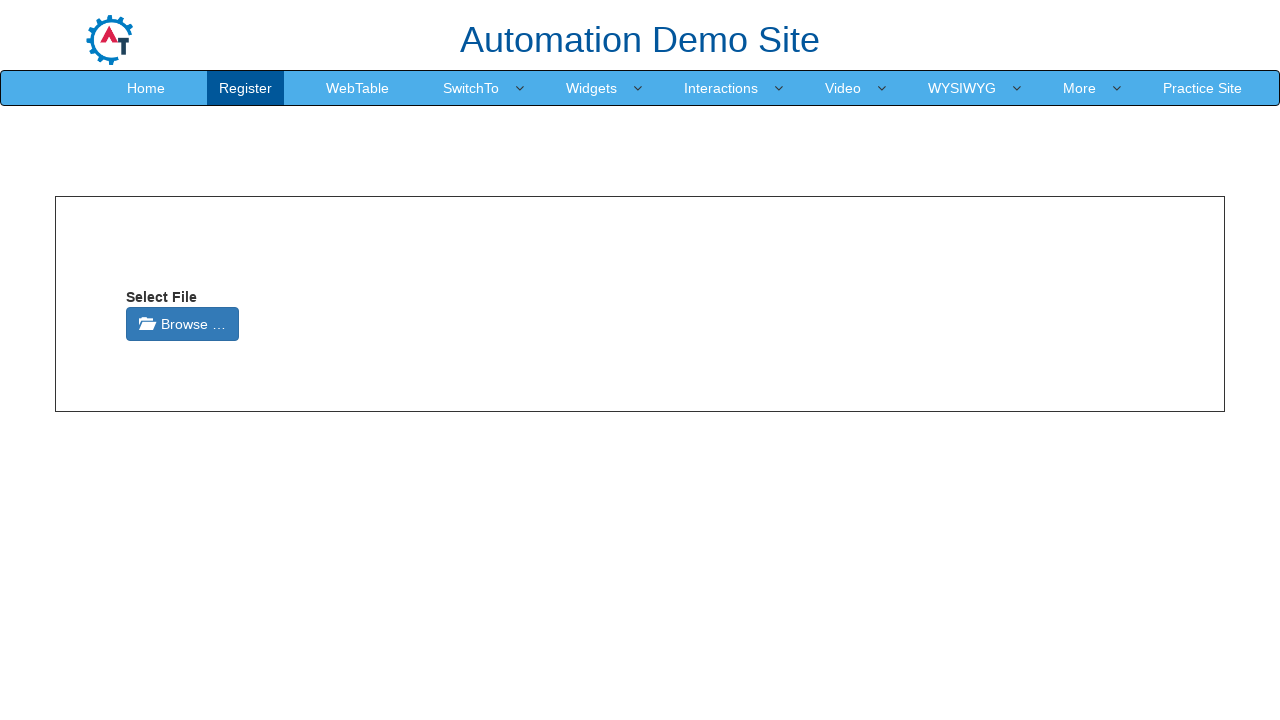

Selected and uploaded test file via file input element
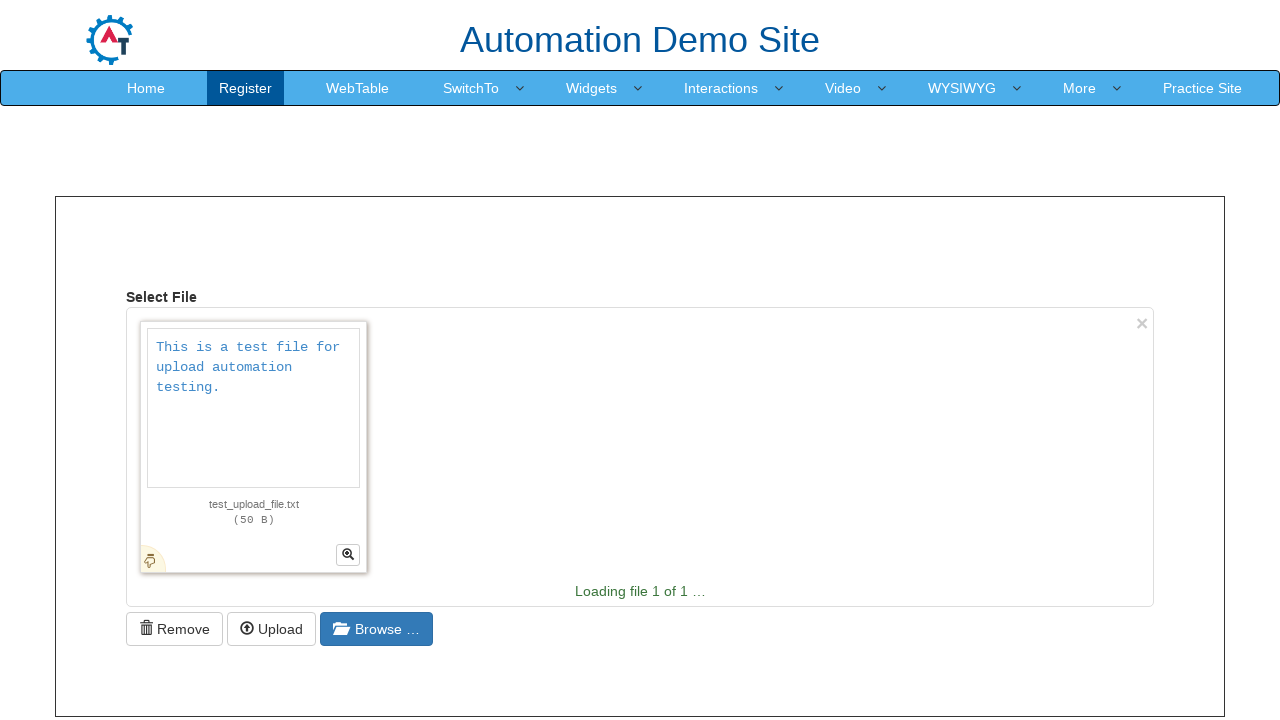

Cleaned up temporary test file
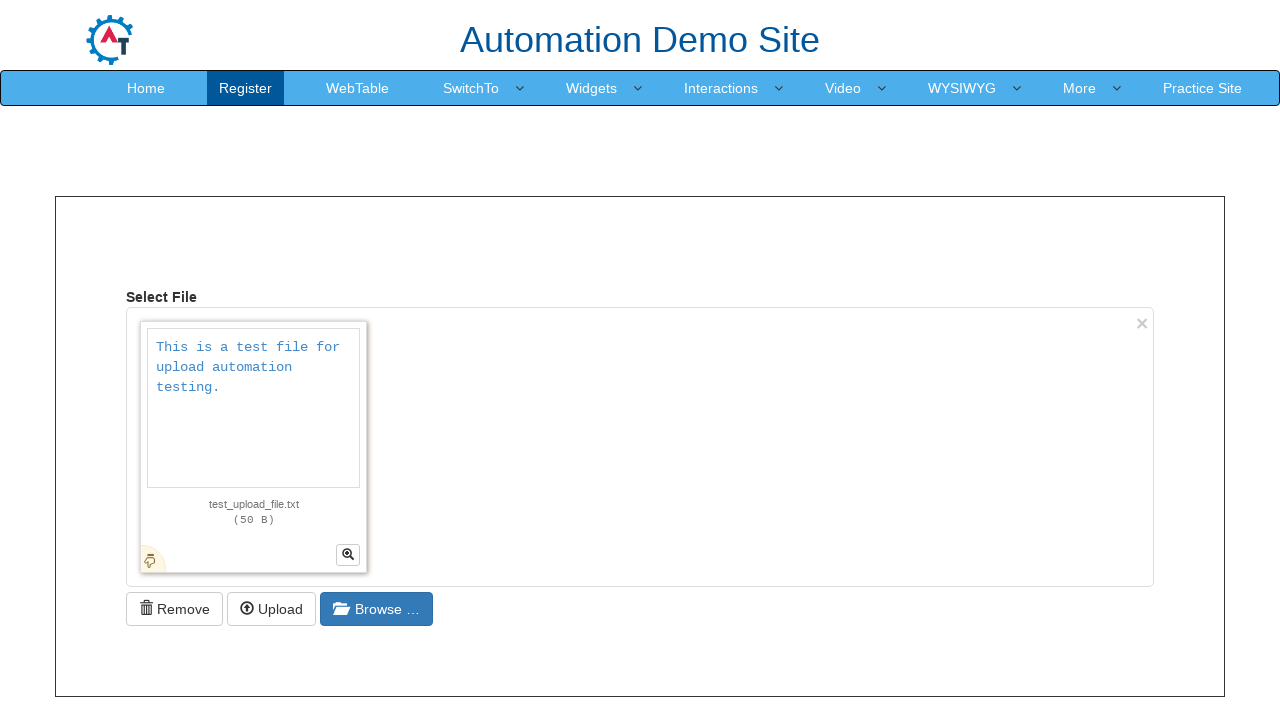

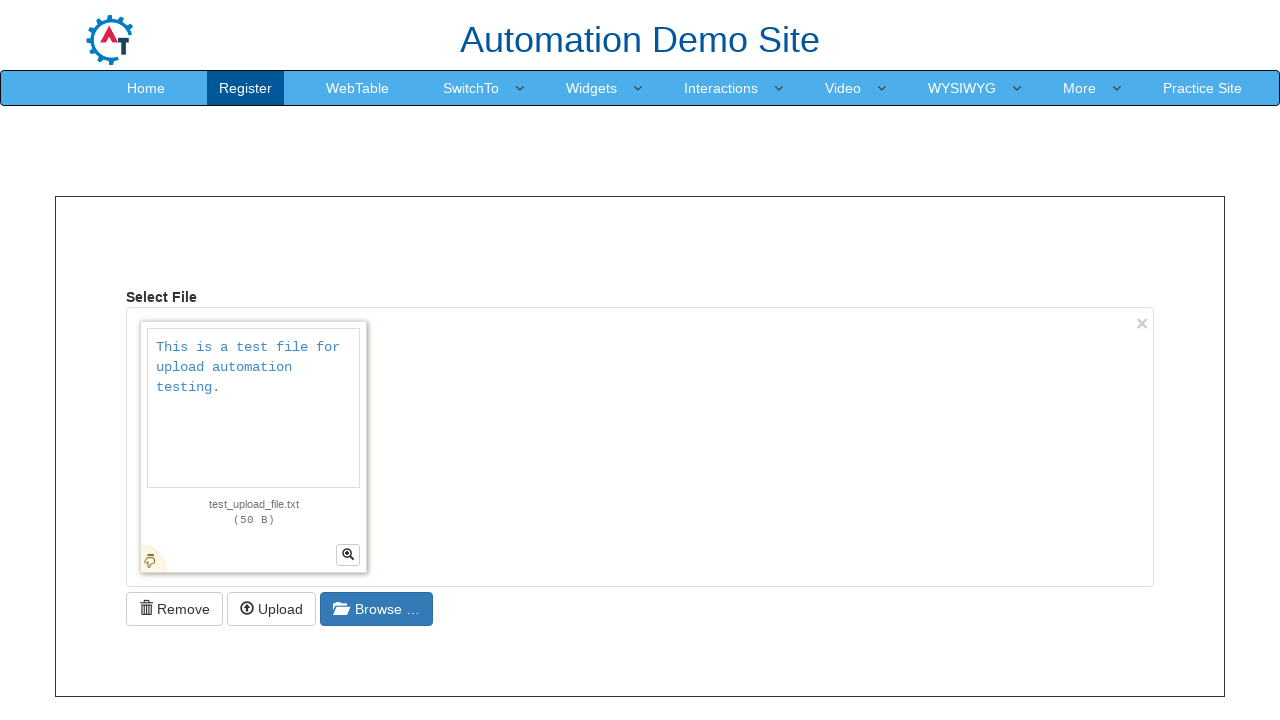